Tests JavaScript confirmation alert handling by clicking a button to trigger a confirmation dialog, accepting it, and verifying the result message on the page.

Starting URL: http://the-internet.herokuapp.com/javascript_alerts

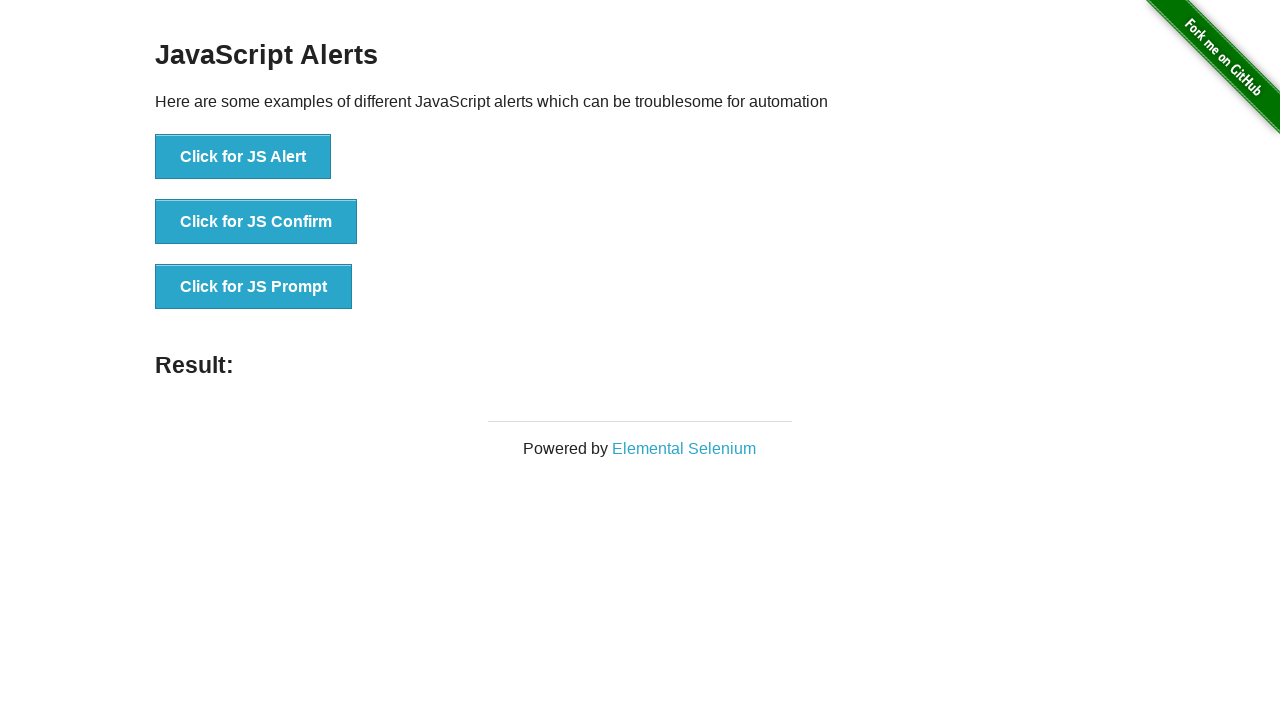

Set up dialog handler to accept confirmation alerts
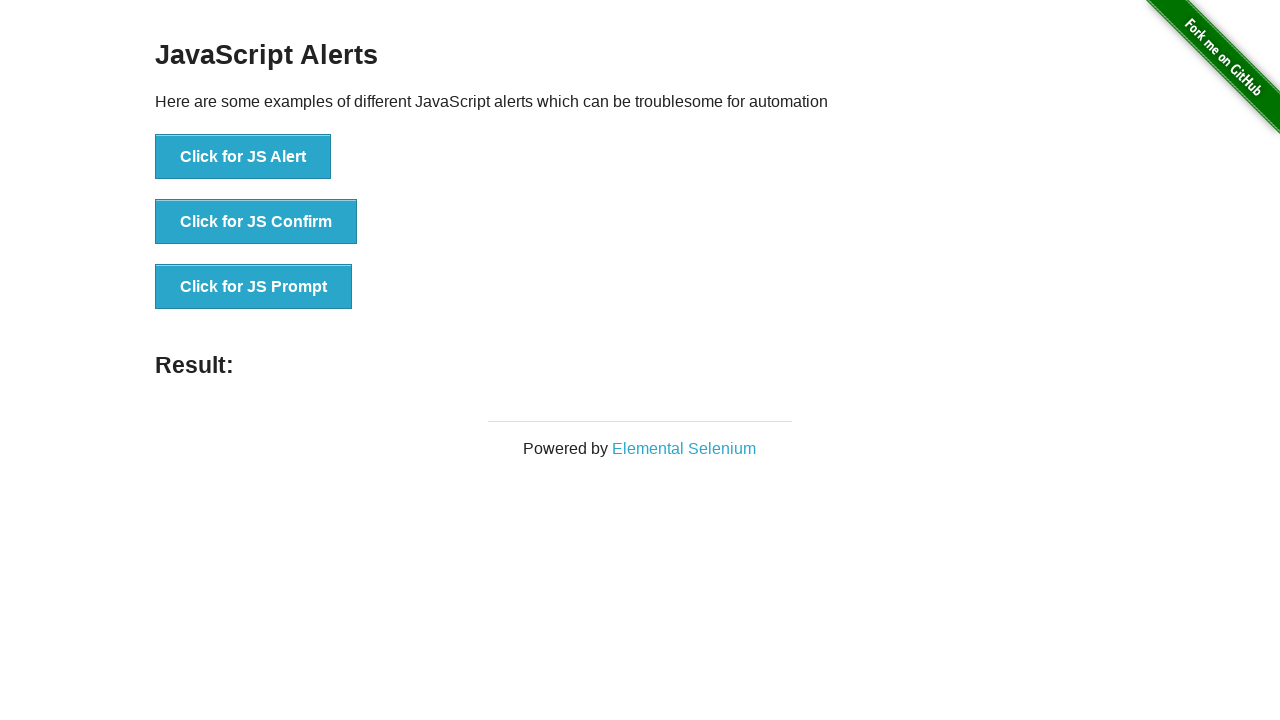

Clicked the confirmation alert button at (256, 222) on ul > li:nth-child(2) > button
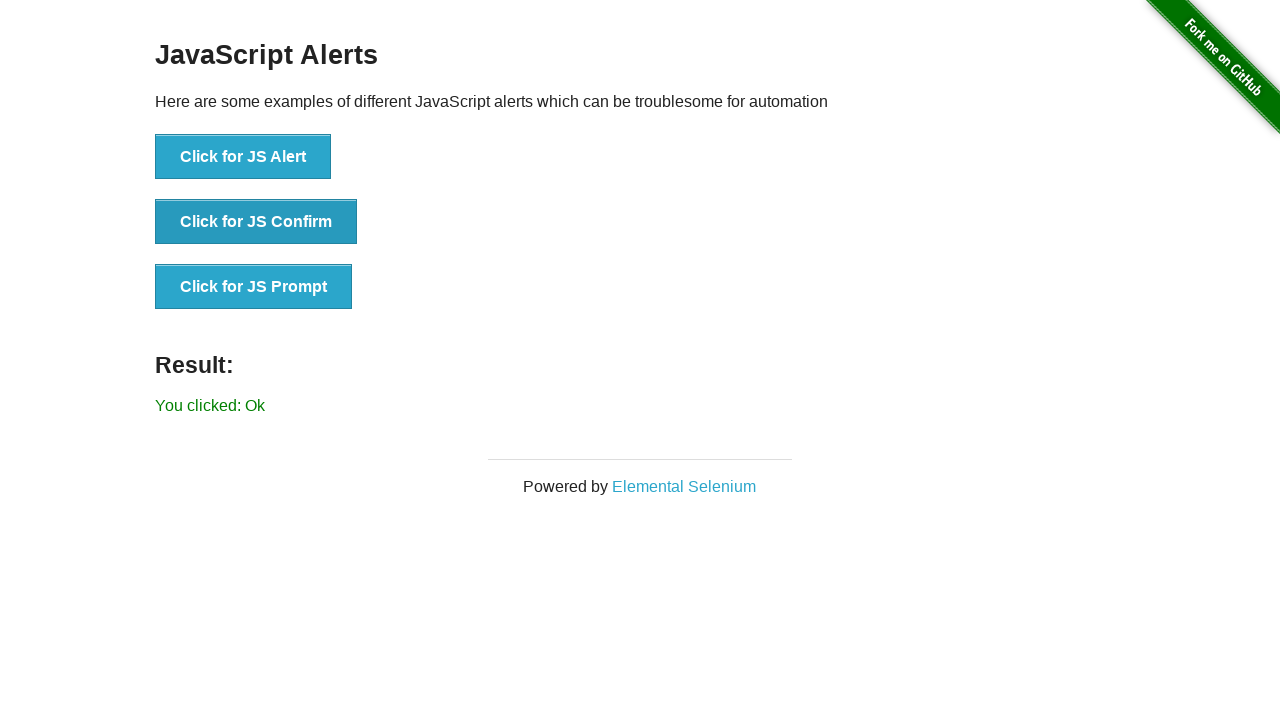

Result message element loaded on page
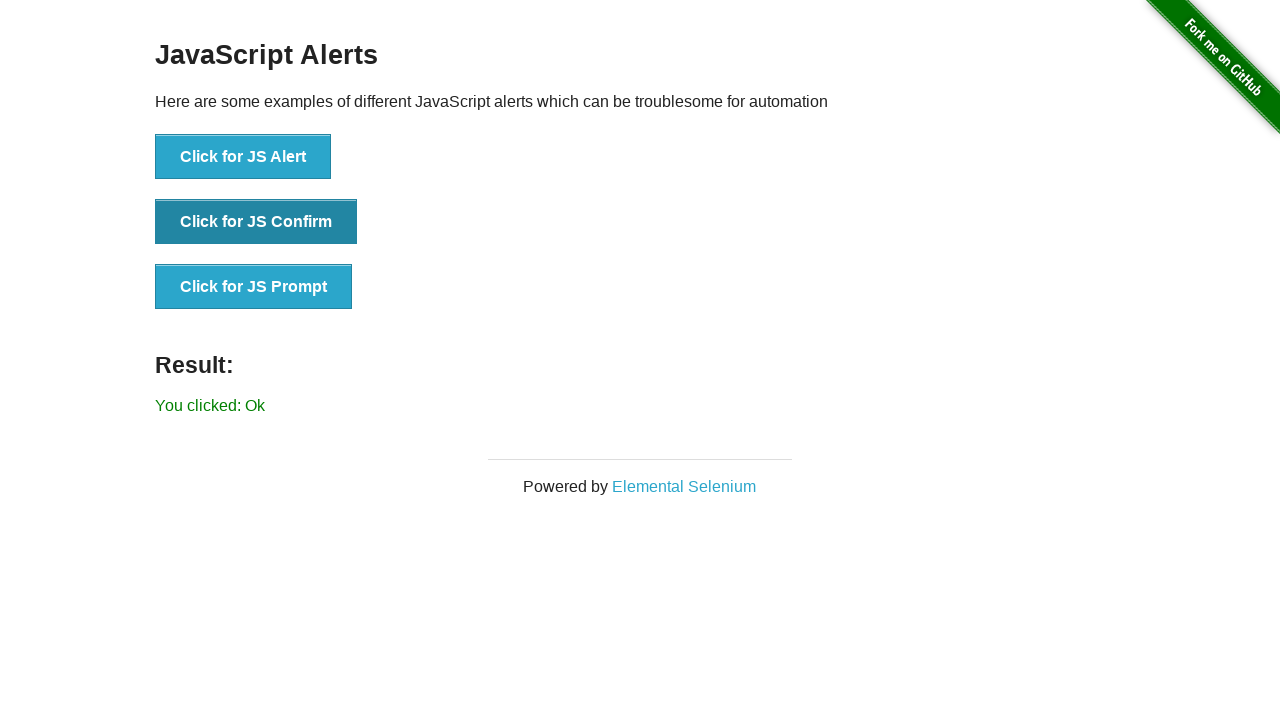

Retrieved result text from page
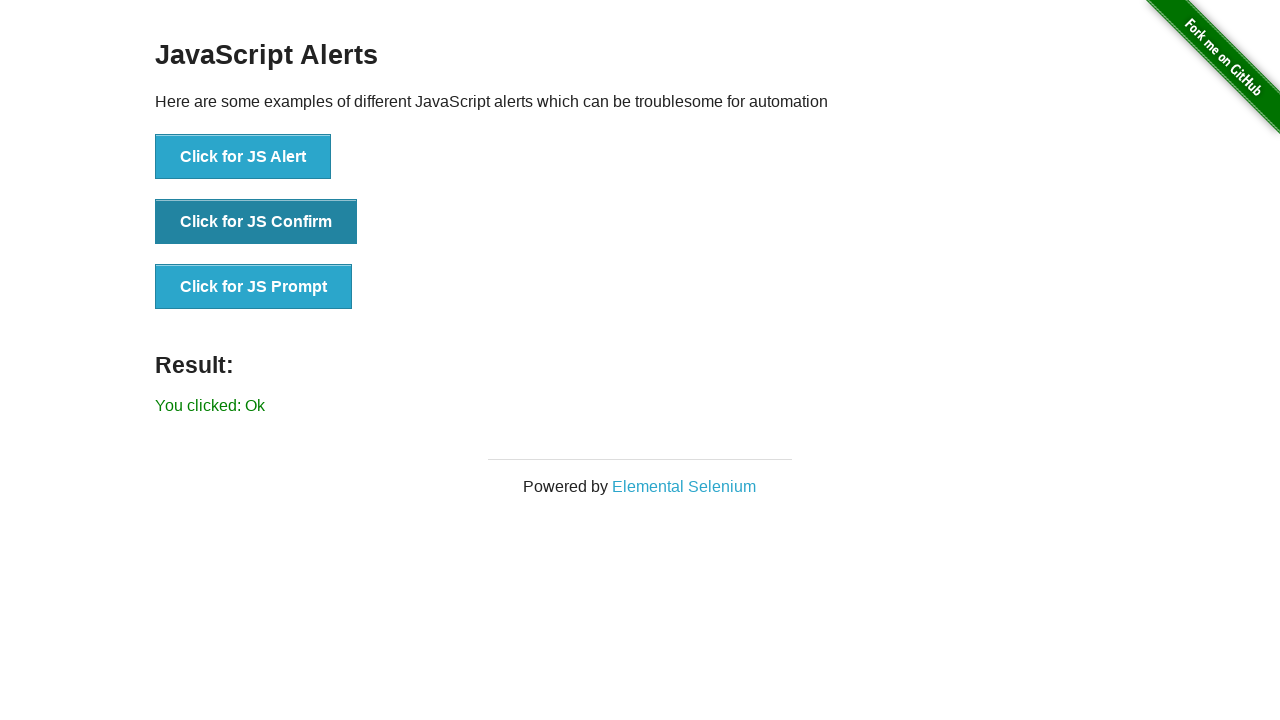

Verified that result text is 'You clicked: Ok'
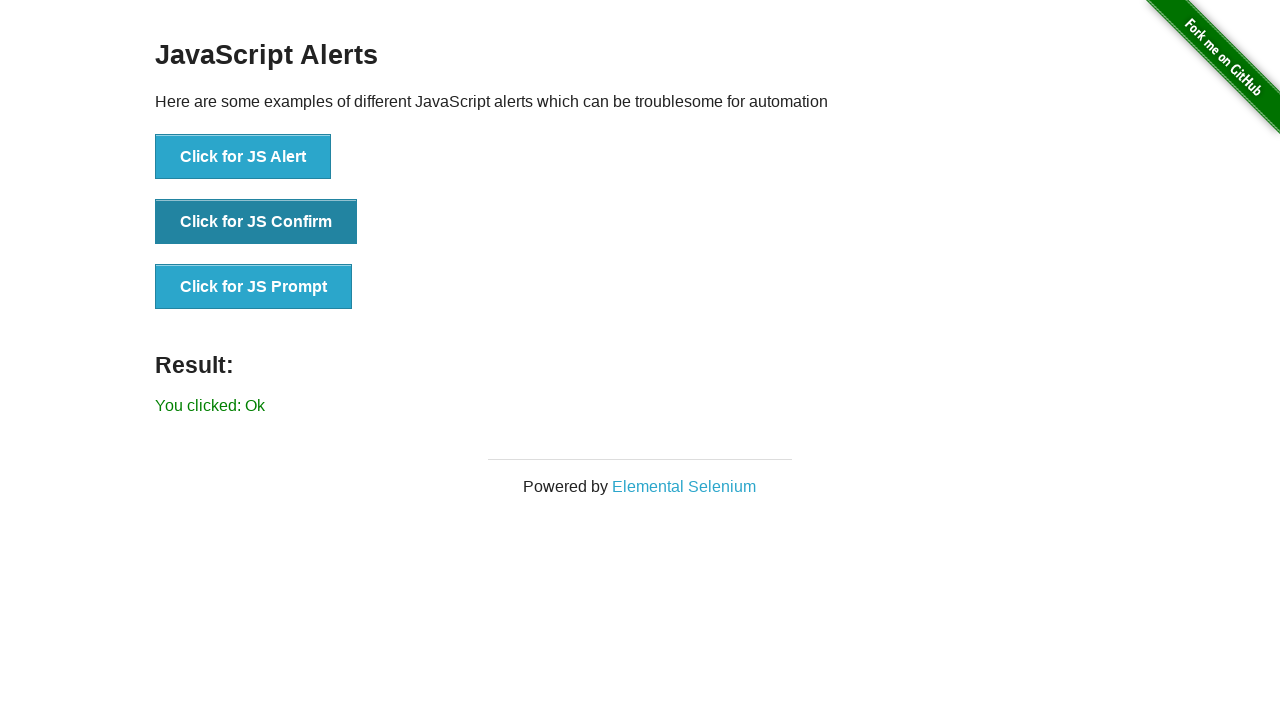

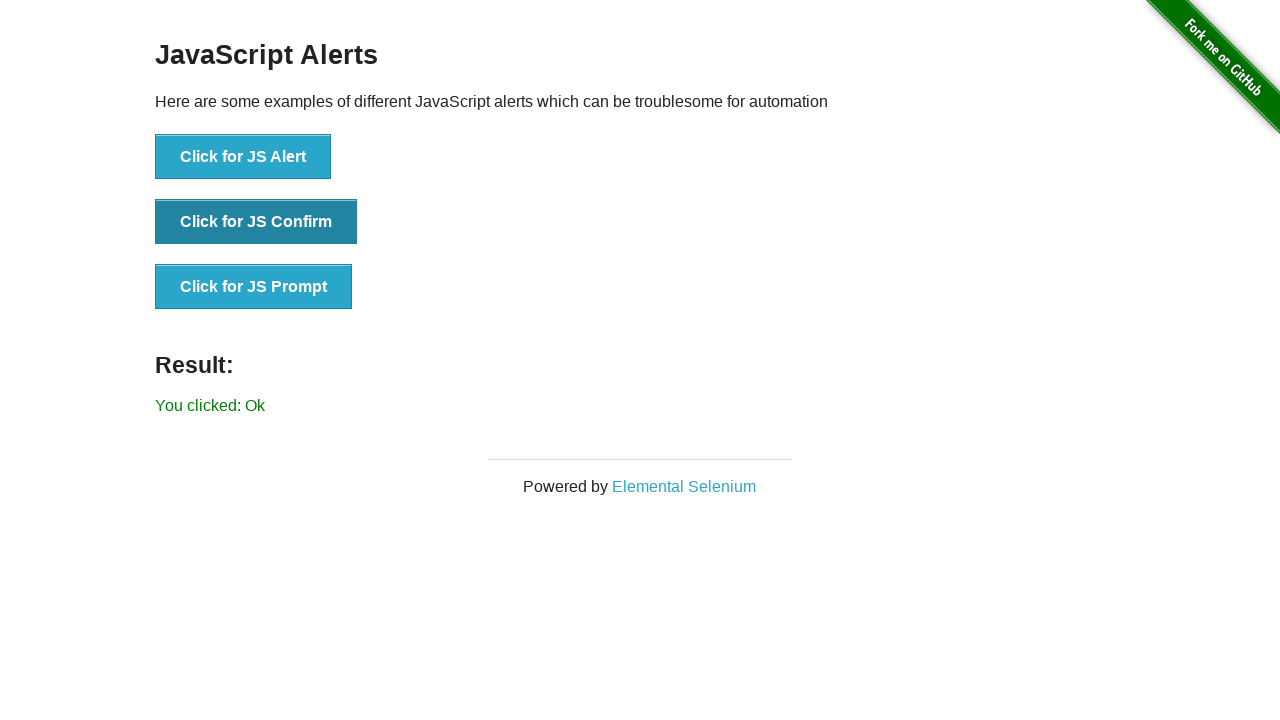